Tests dropdown selection functionality by selecting options using different methods (visible text, index, and value) and verifying the selections

Starting URL: https://v1.training-support.net/selenium/selects

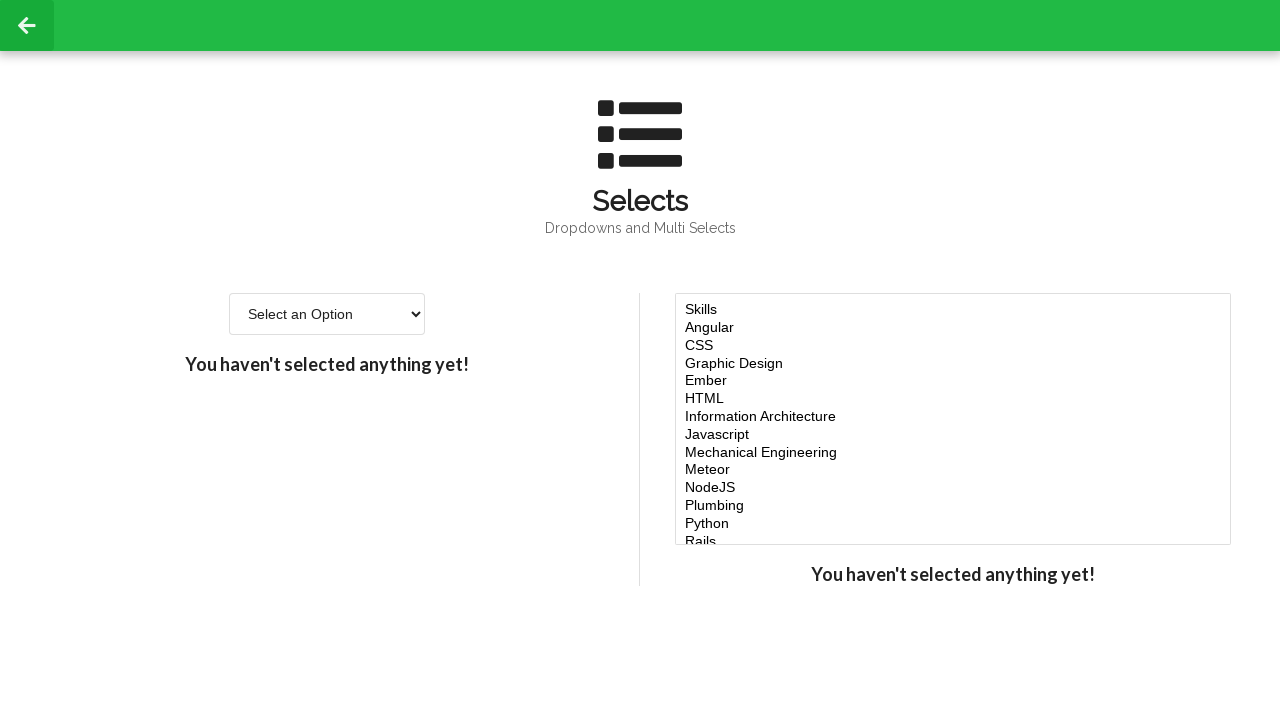

Located the single select dropdown element
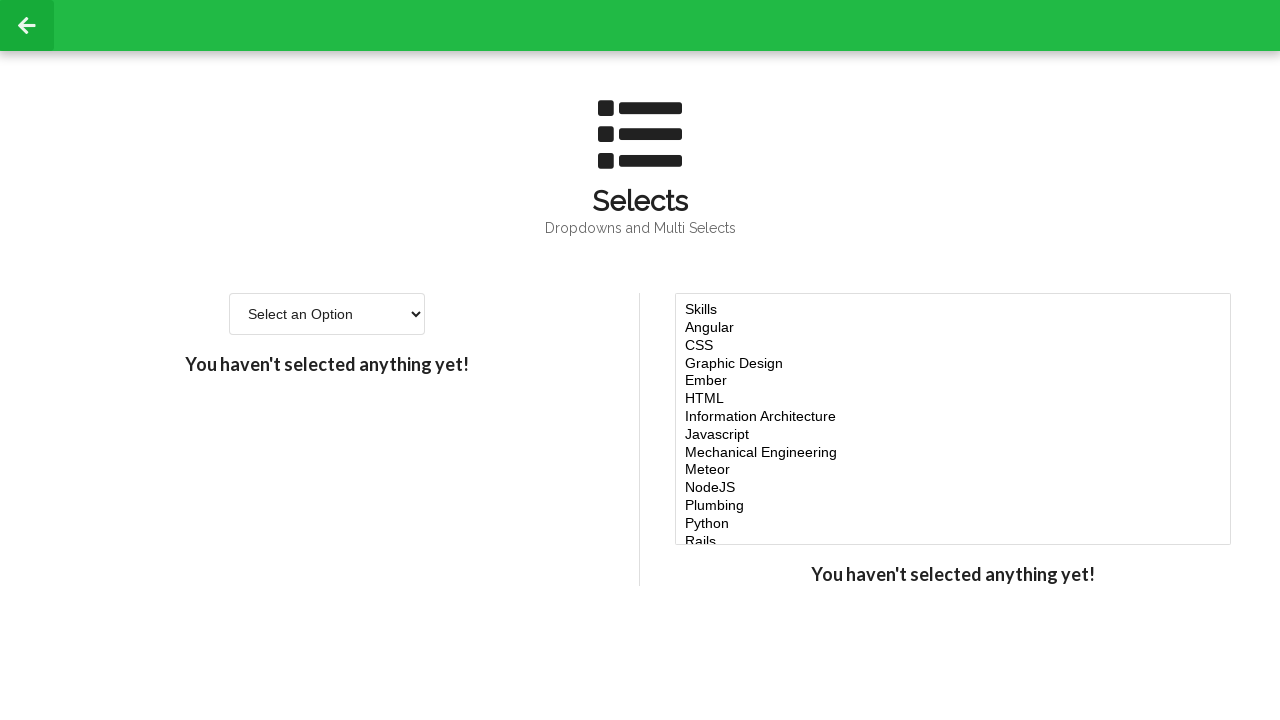

Selected 'Option 2' using visible text on #single-select
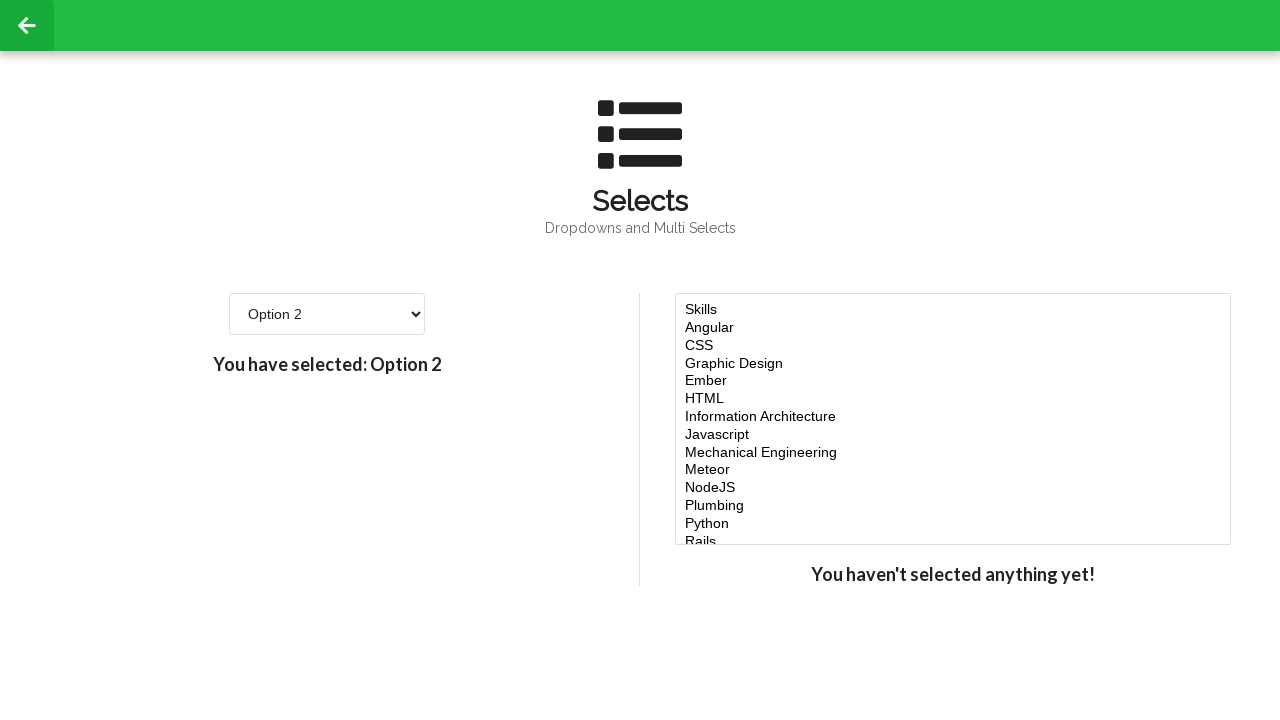

Selected option at index 3 (4th option) on #single-select
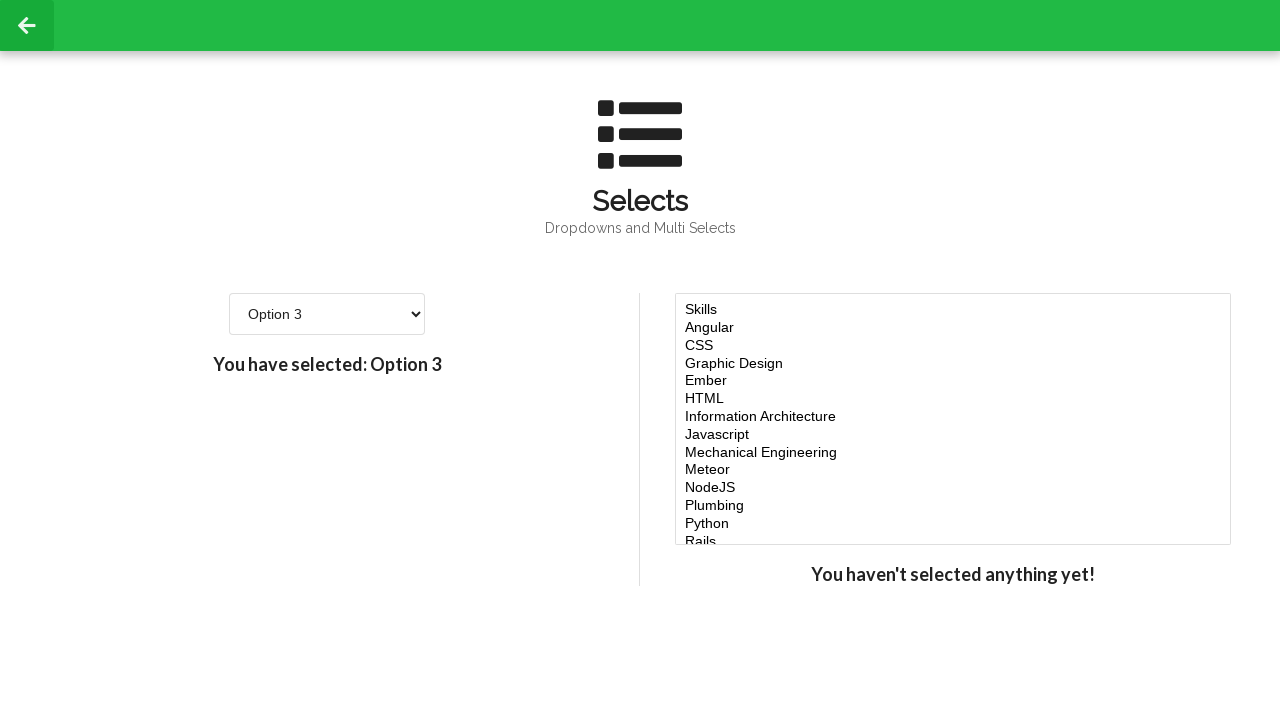

Selected option with value '4' on #single-select
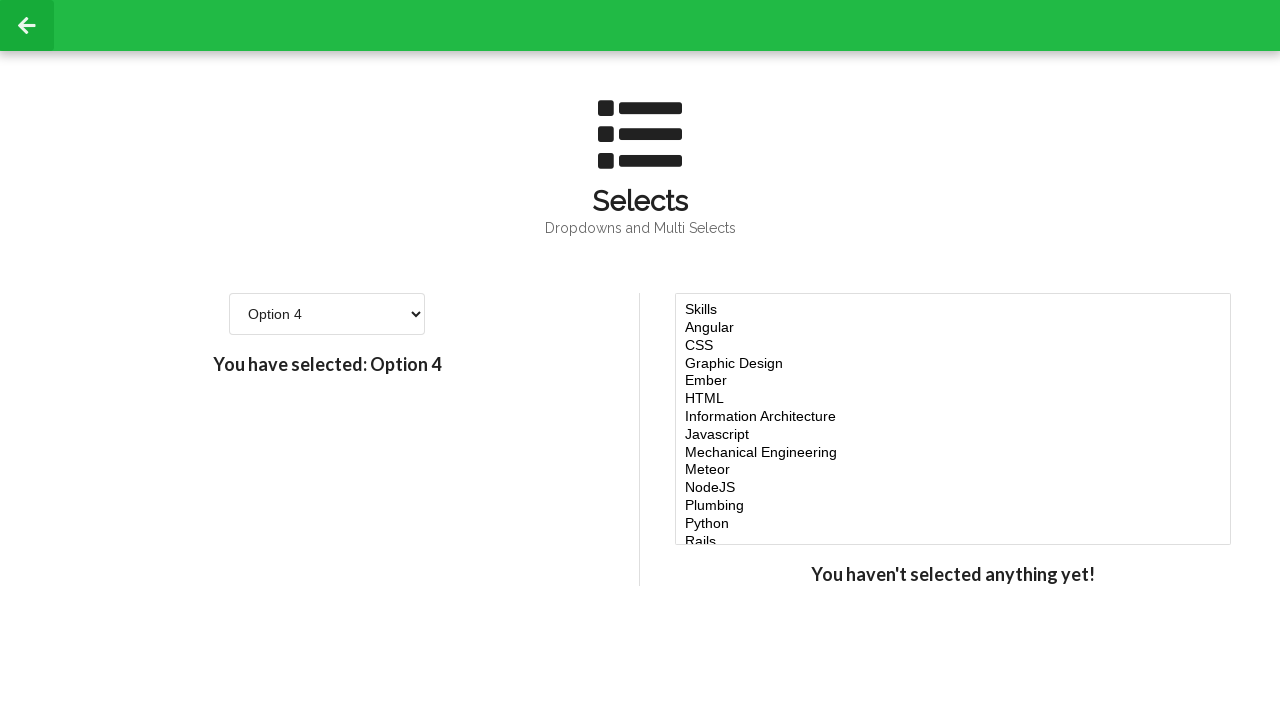

Retrieved all dropdown options: ['Select an Option', 'Option 1', 'Option 2', 'Option 3', 'Option 4', 'Option 5', 'Option 6']
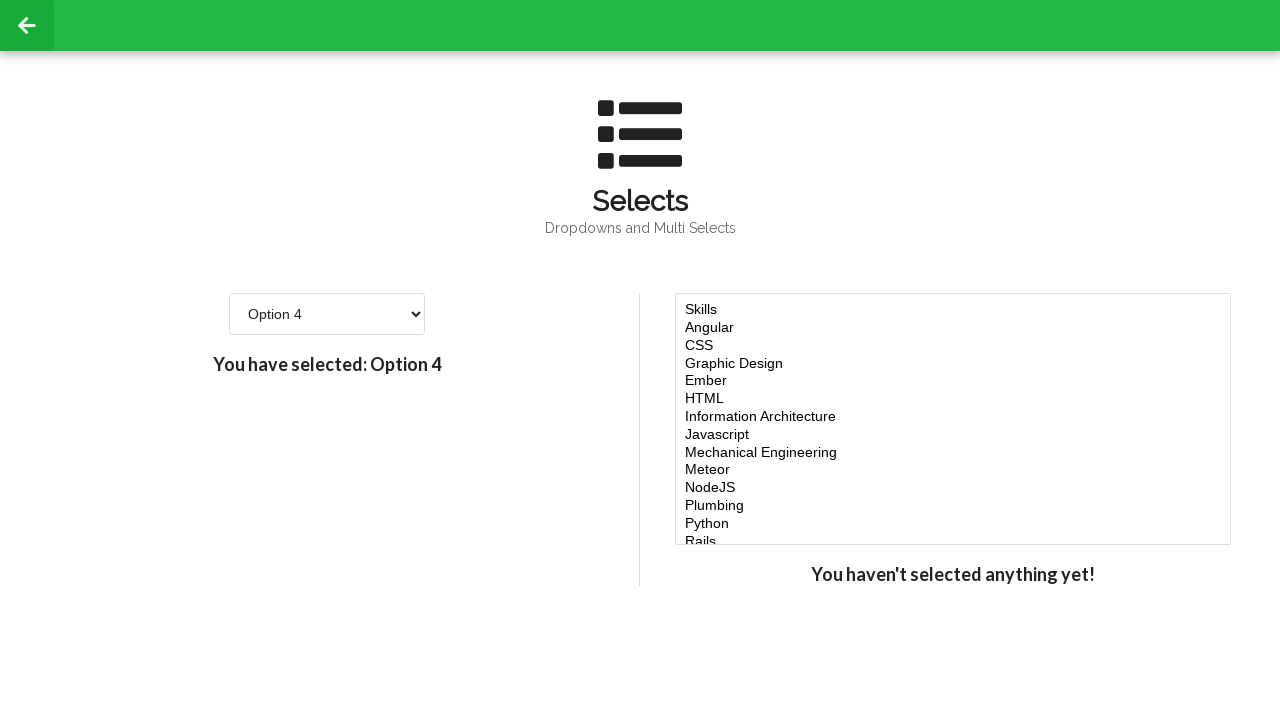

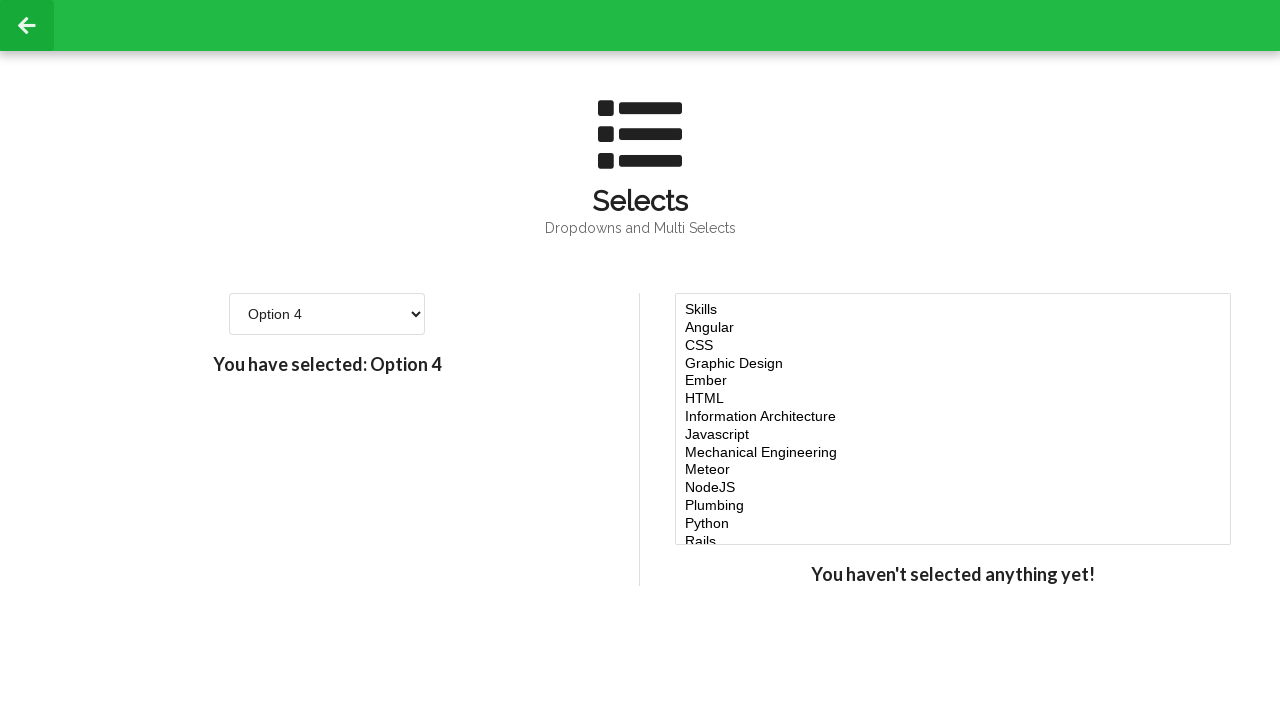